Tests React Semantic UI dropdown by selecting a person from the dropdown menu

Starting URL: https://react.semantic-ui.com/maximize/dropdown-example-selection/

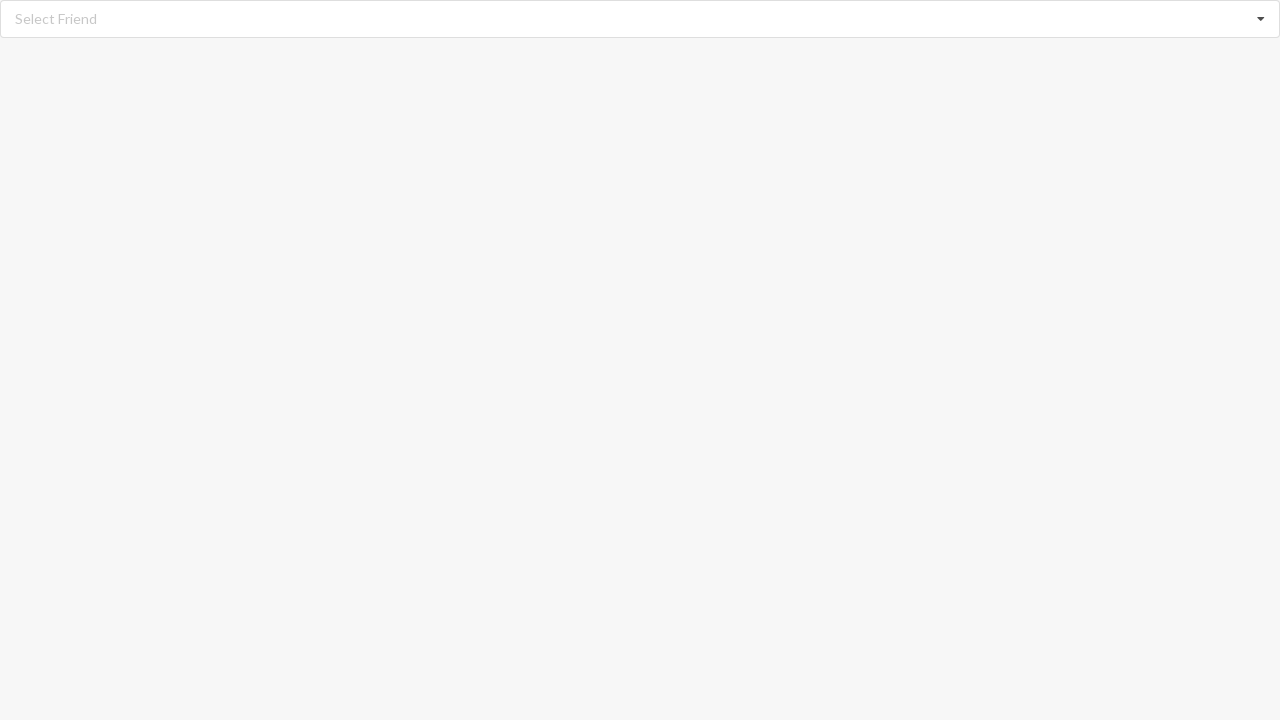

Clicked on dropdown menu to open it at (640, 19) on div.dropdown
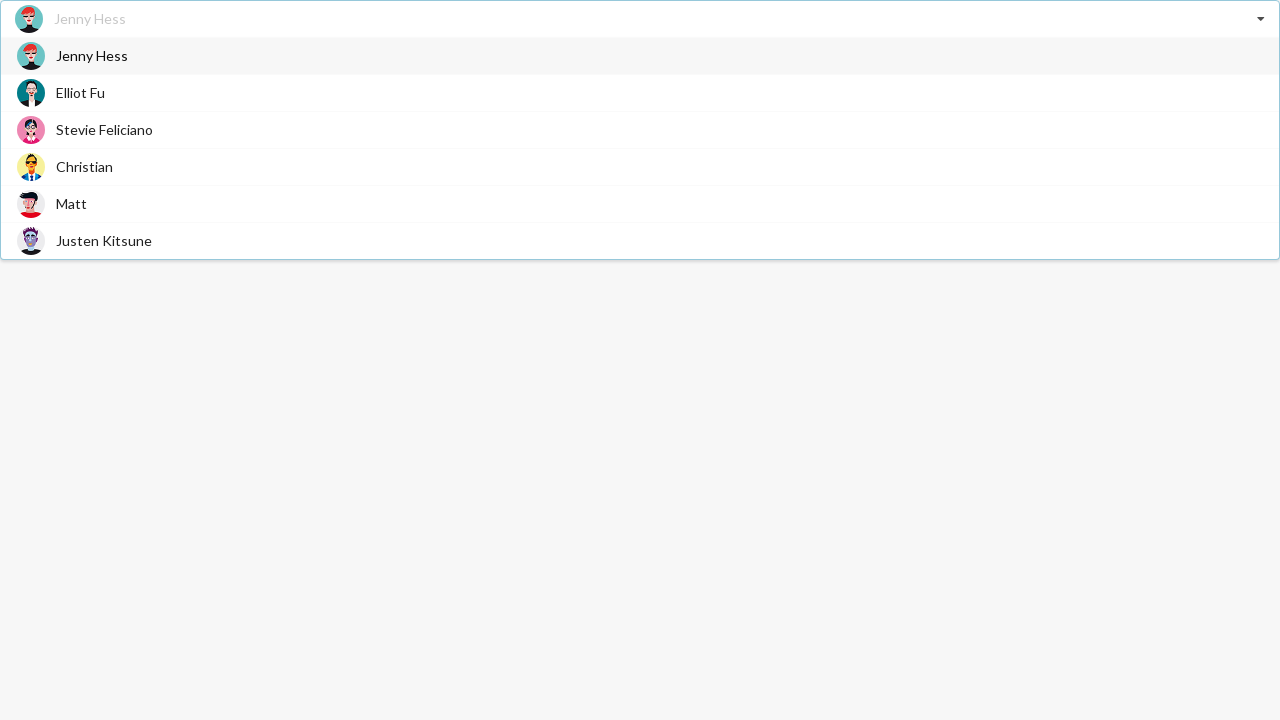

Dropdown menu options loaded
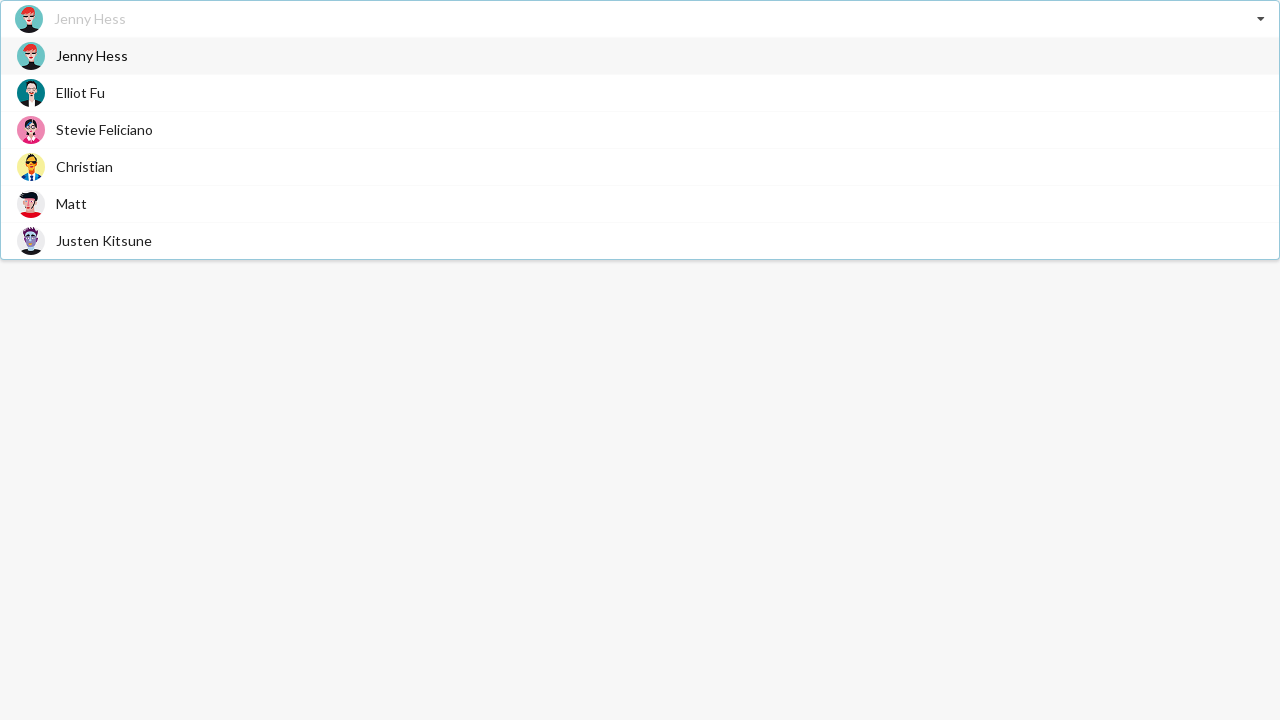

Selected 'Jenny Hess' from dropdown menu at (92, 56) on div.menu span >> internal:has-text="Jenny Hess"i
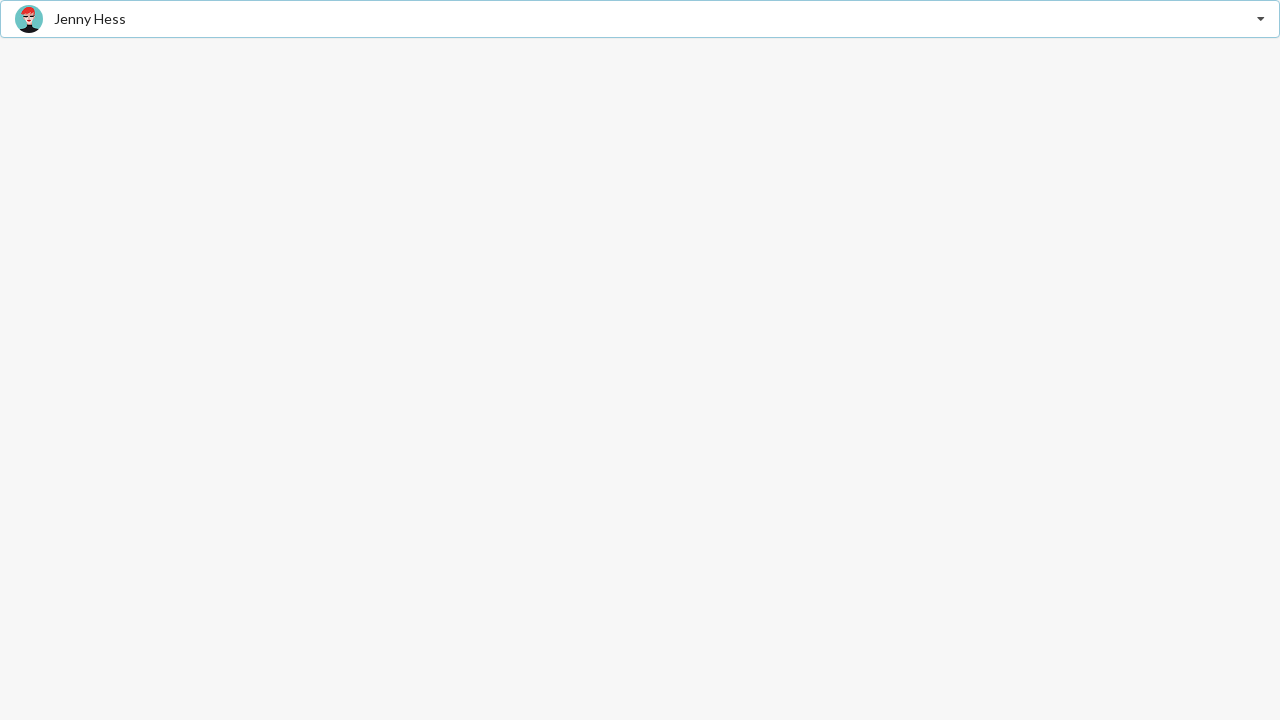

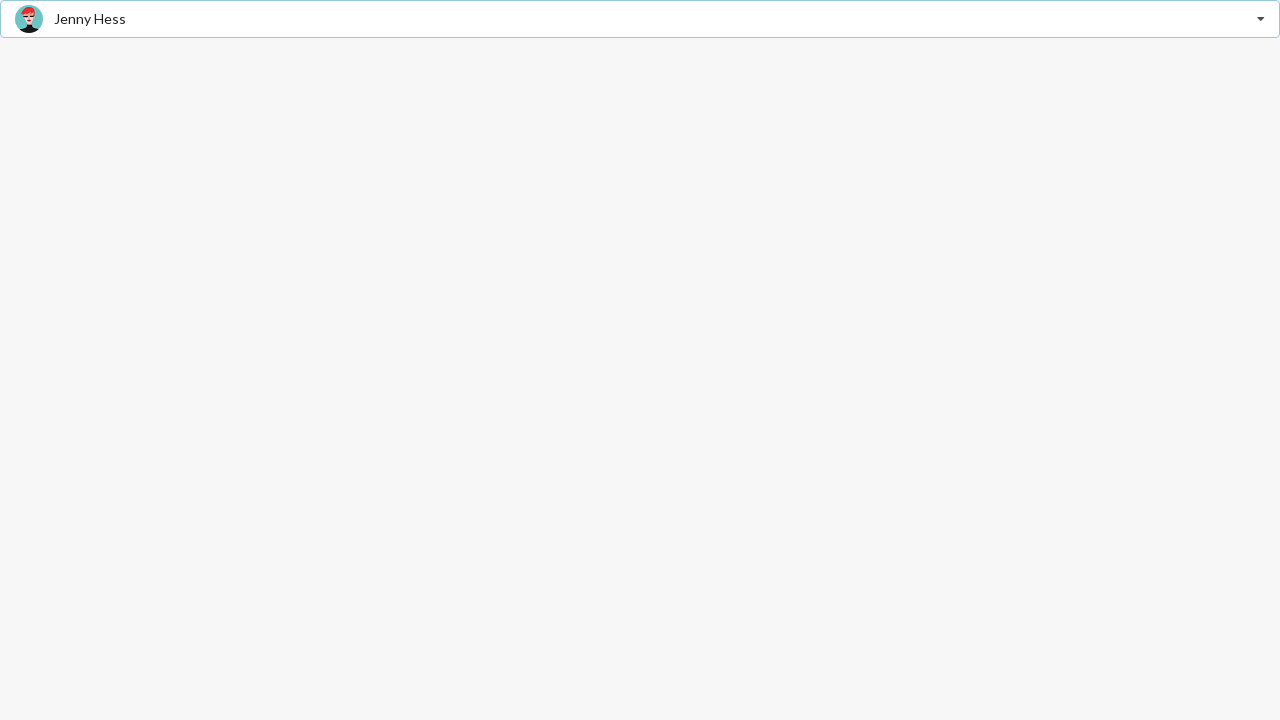